Tests JavaScript confirmation alert handling by clicking a button to trigger the alert, accepting it, and verifying the result text on the page.

Starting URL: http://the-internet.herokuapp.com/javascript_alerts

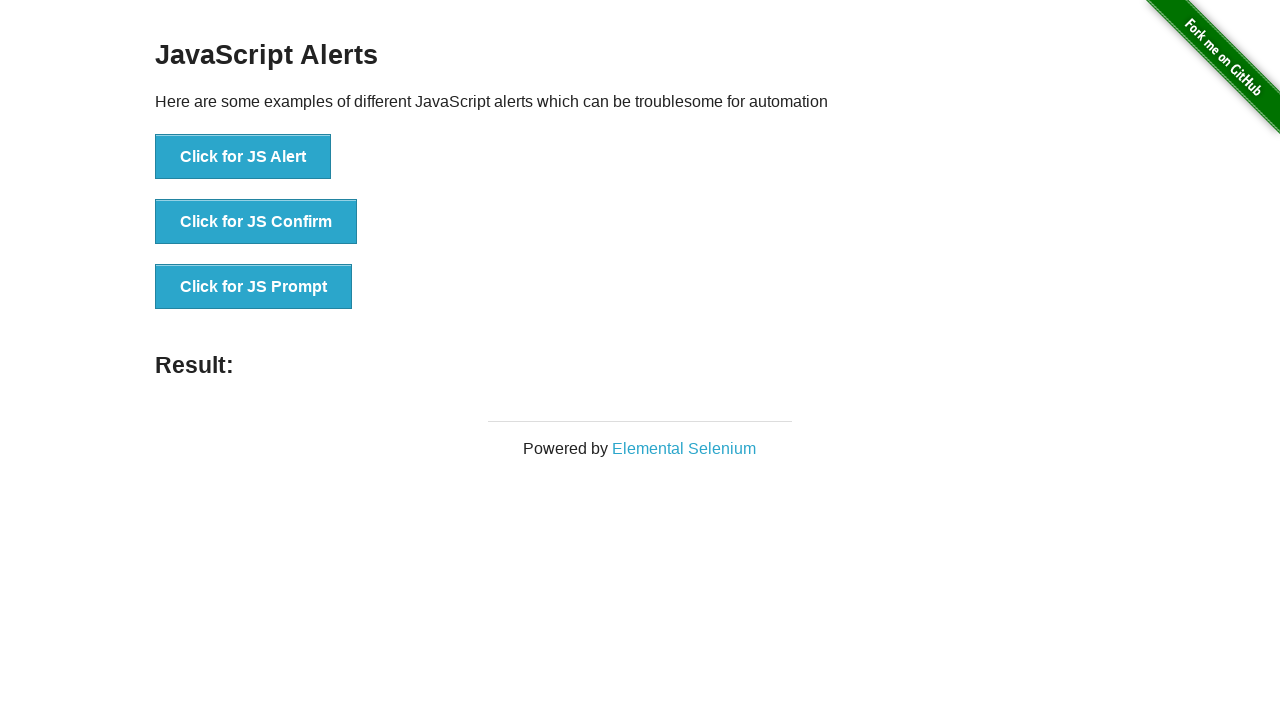

Set up dialog handler to accept confirmation alert
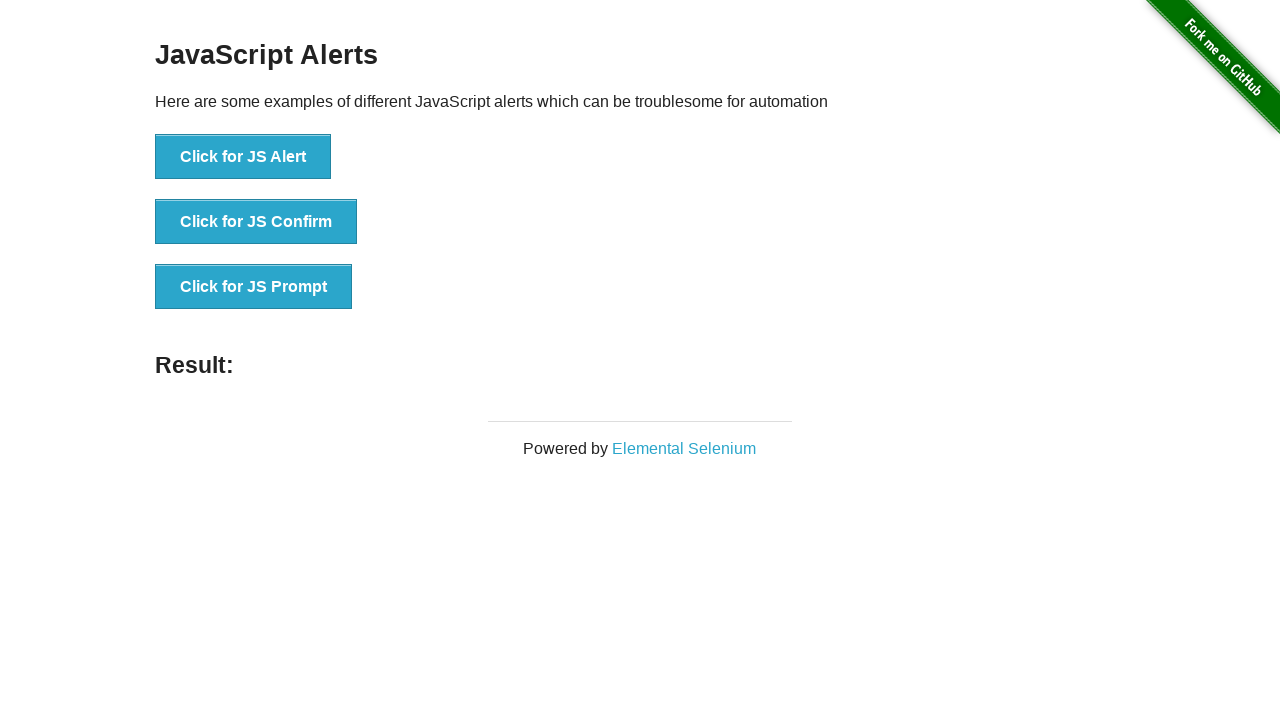

Clicked button to trigger JavaScript confirmation alert at (256, 222) on .example li:nth-child(2) button
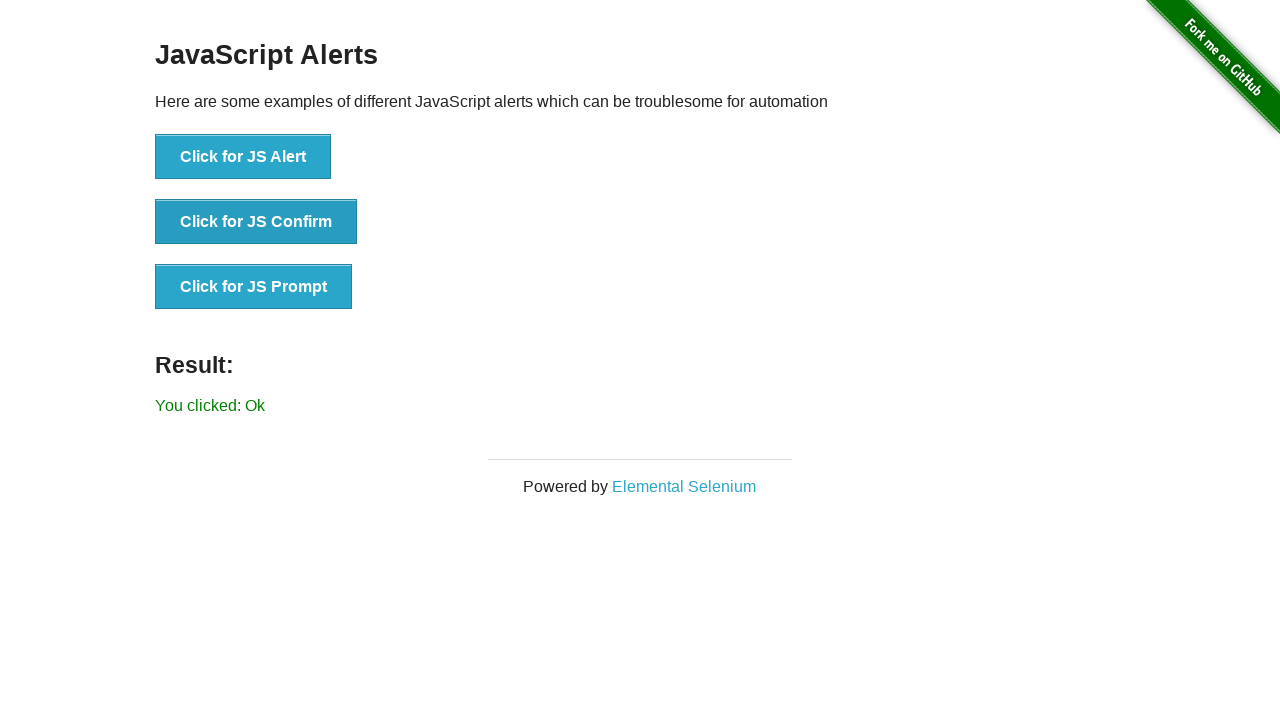

Result element appeared on page
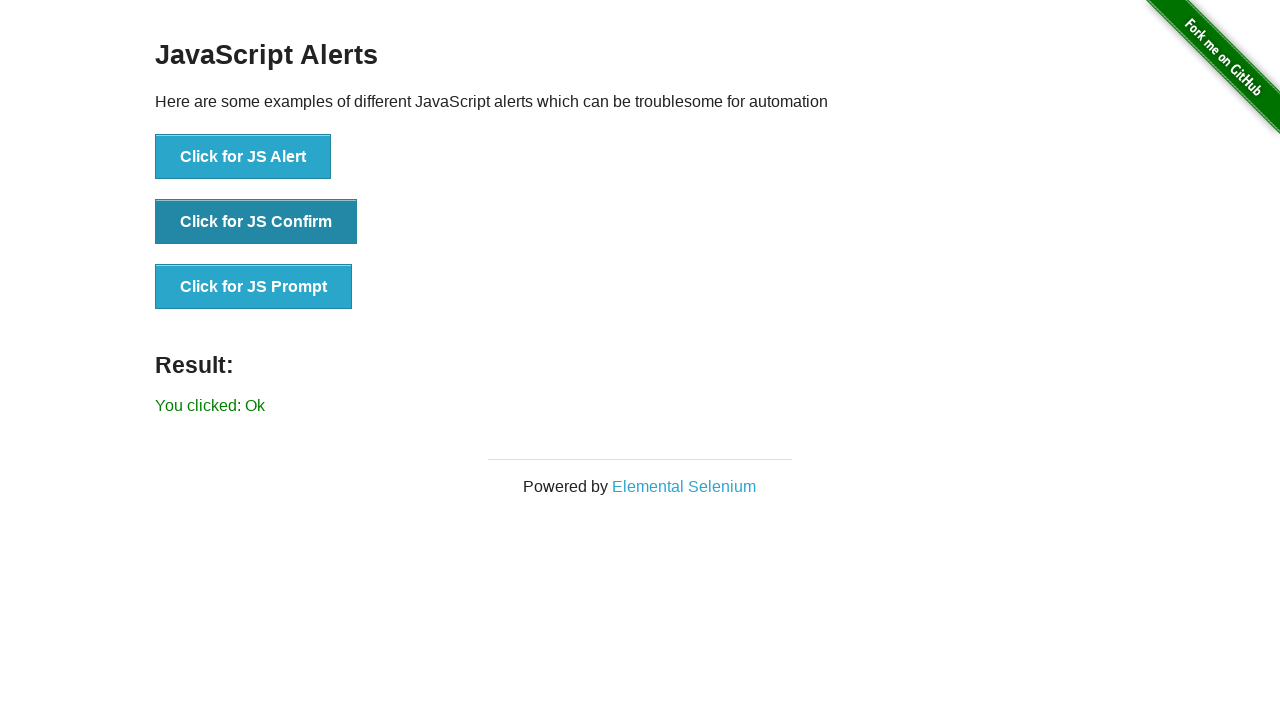

Retrieved result text from page
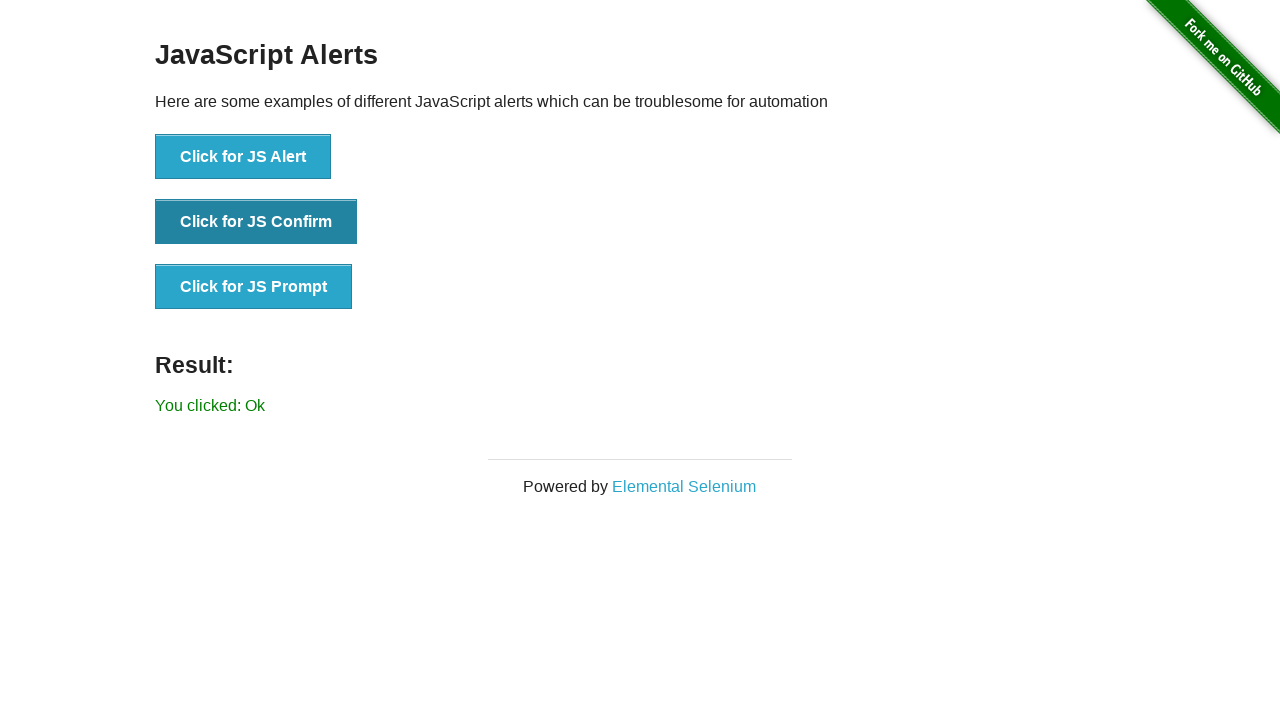

Verified result text equals 'You clicked: Ok'
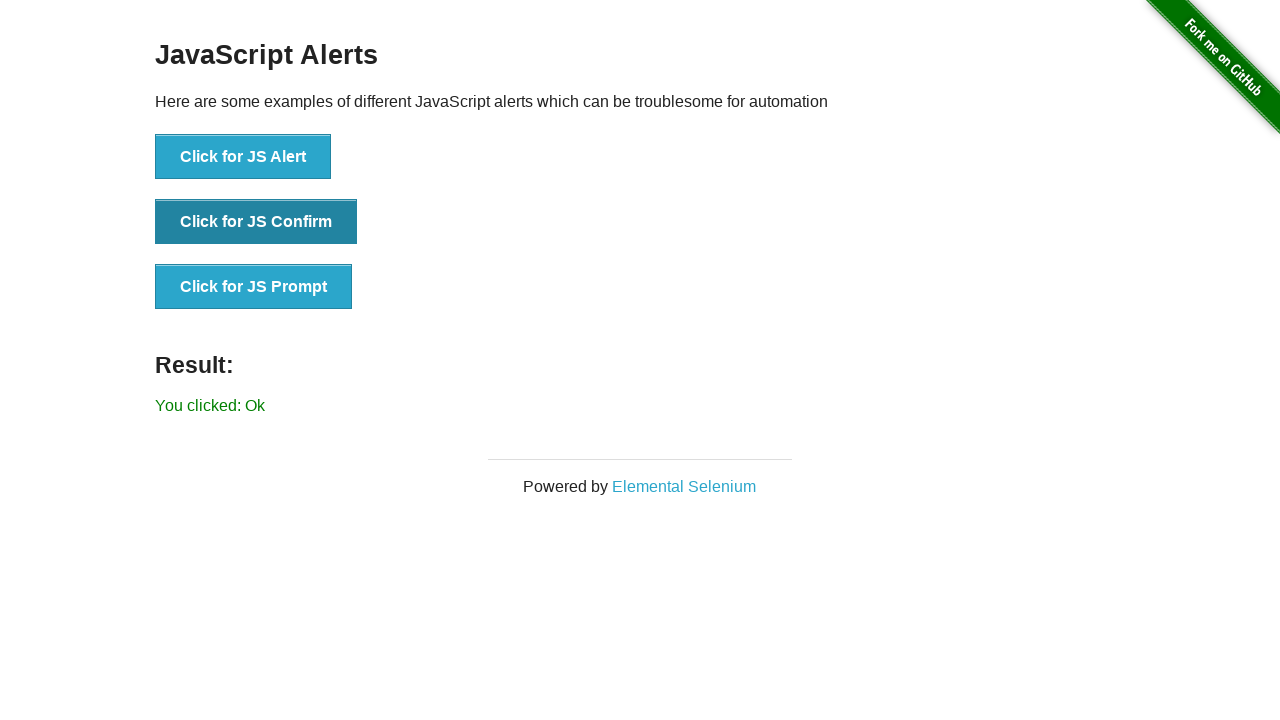

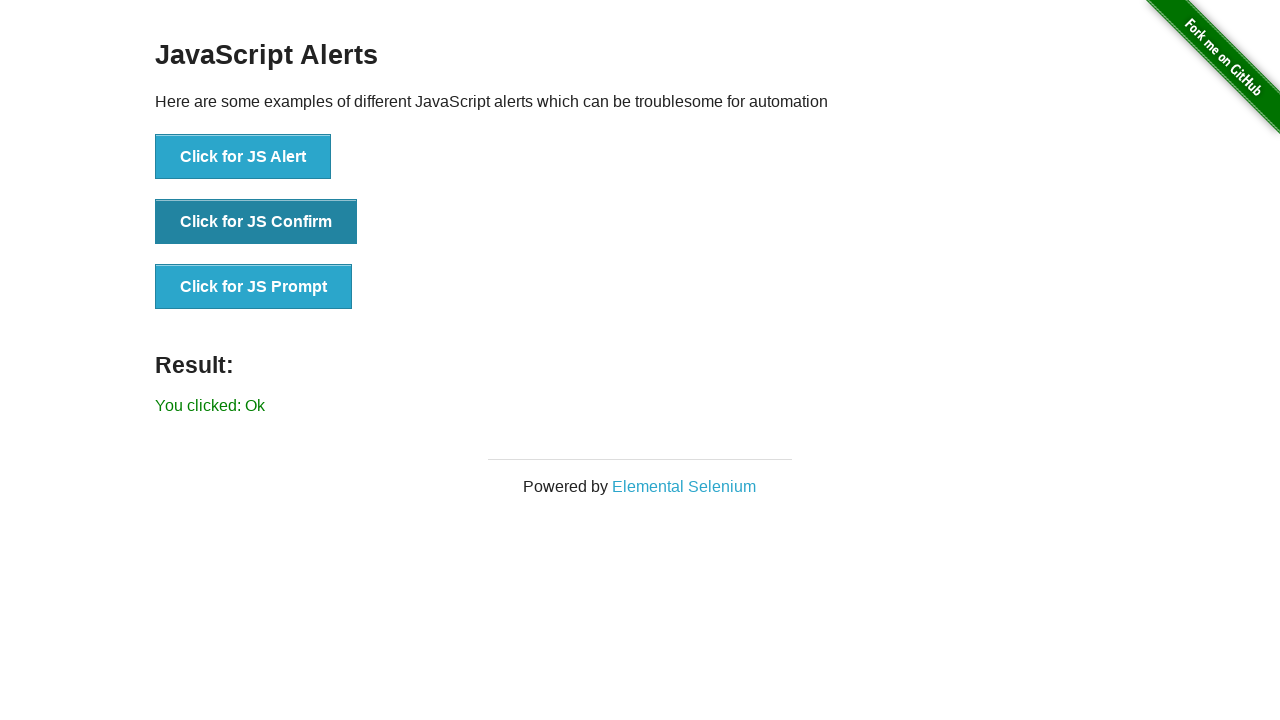